Tests the Buttons functionality on demoqa.com by navigating to Elements > Buttons section and performing single click, double click, and right click actions on the respective buttons.

Starting URL: https://demoqa.com/

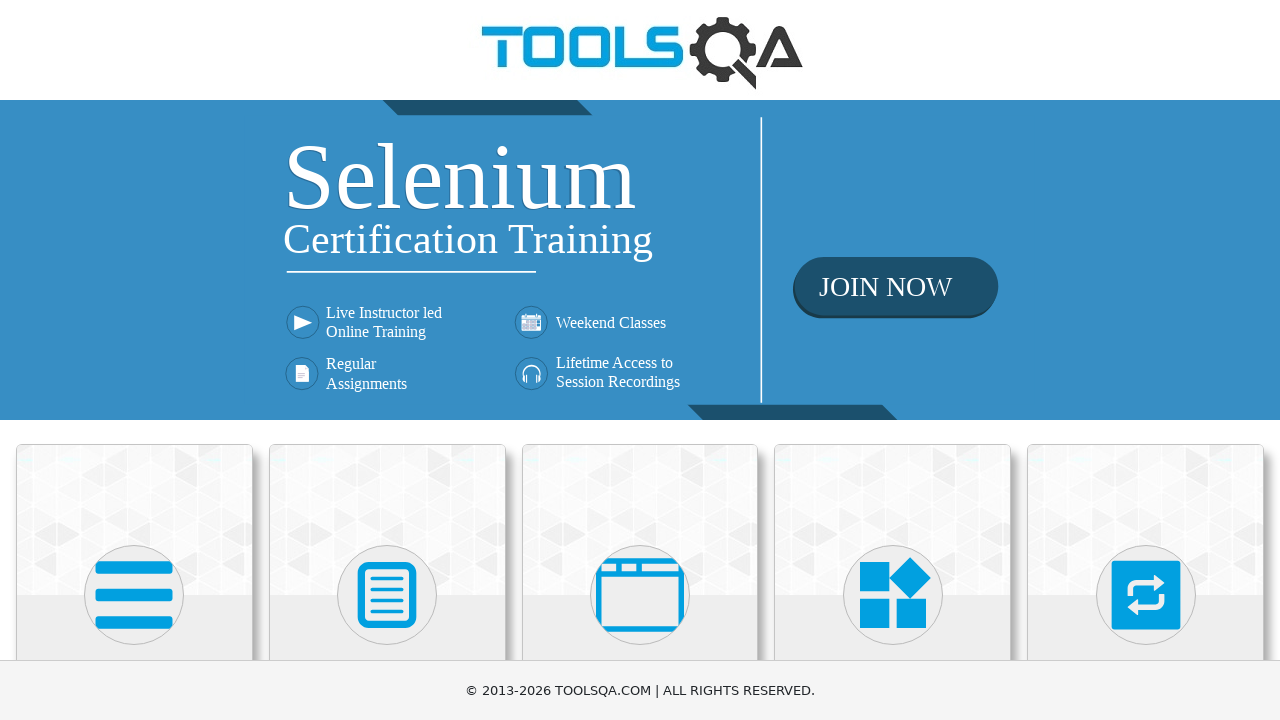

Clicked on Elements category at (134, 360) on xpath=//*[@class='card-body']/h5[contains(text(), 'Elements')]
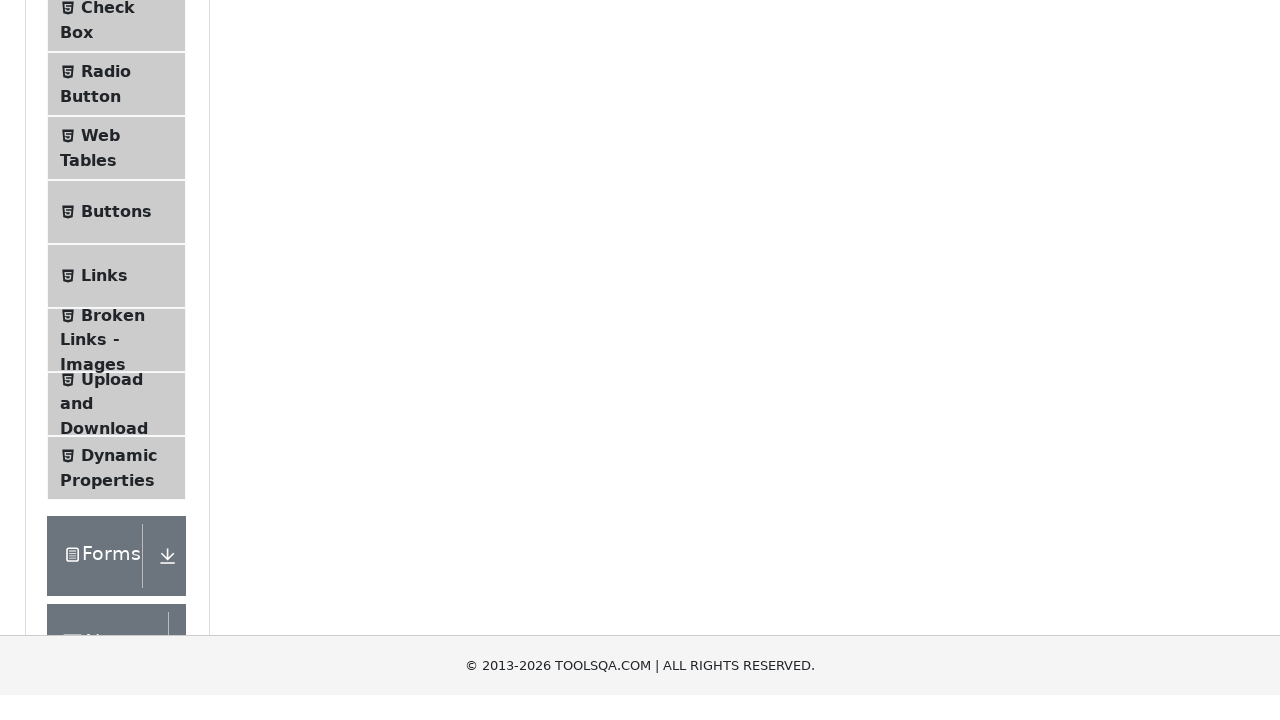

Clicked on Buttons section in Elements menu at (116, 517) on xpath=//*[@class='text'][contains(text(), 'Buttons')]
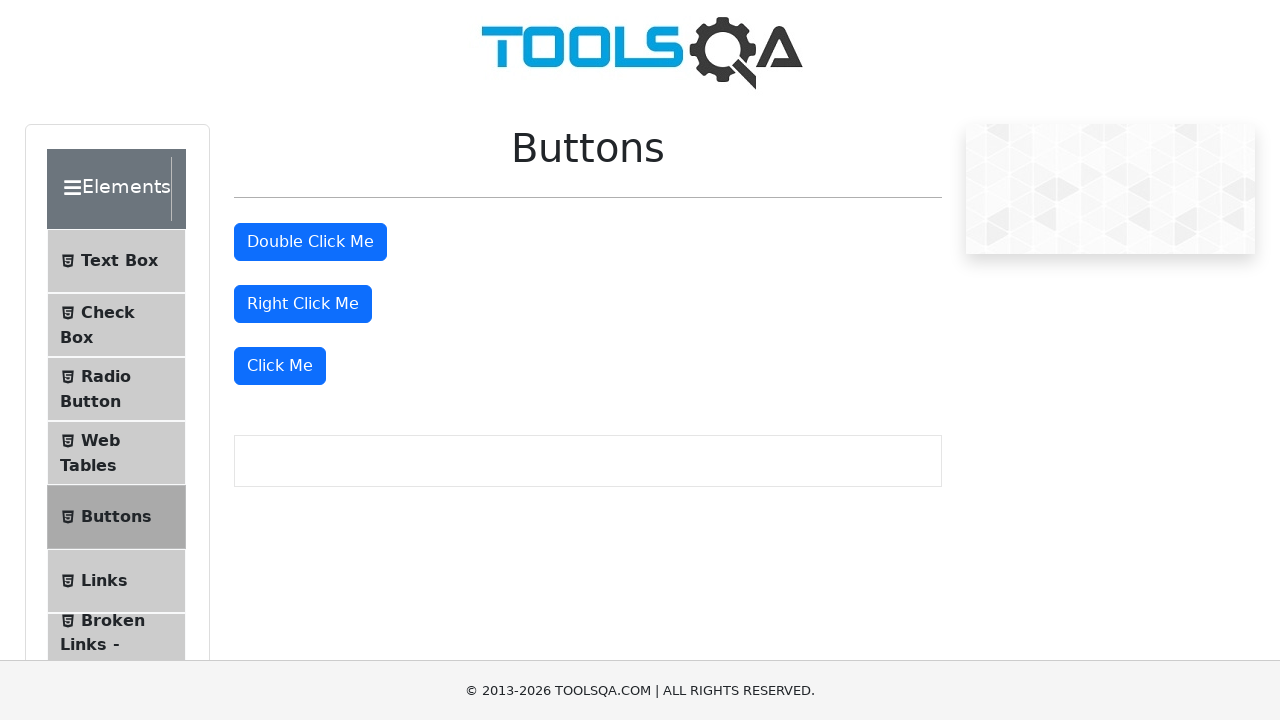

Performed single click on 'Click Me' button at (280, 366) on xpath=//button[text()='Click Me' and not(@id='doubleClickBtn') and not(@id='righ
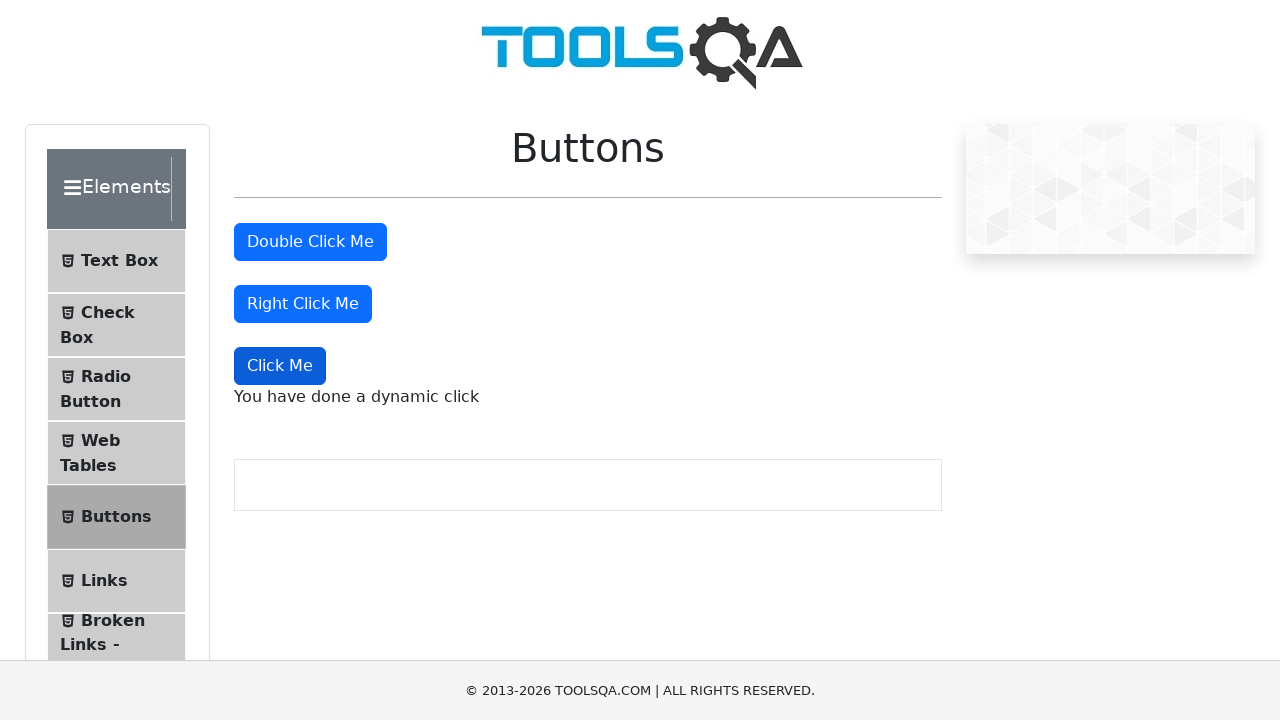

Single click message appeared
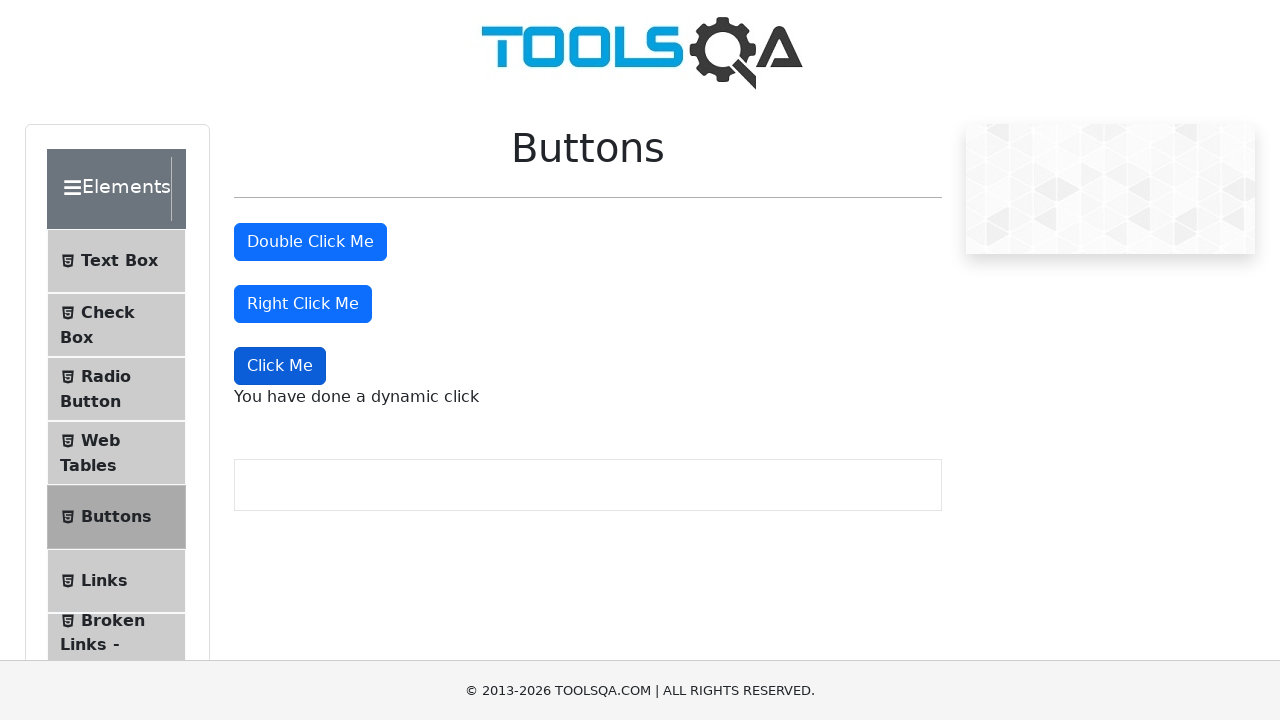

Performed double click on 'Double Click Me' button at (310, 242) on #doubleClickBtn
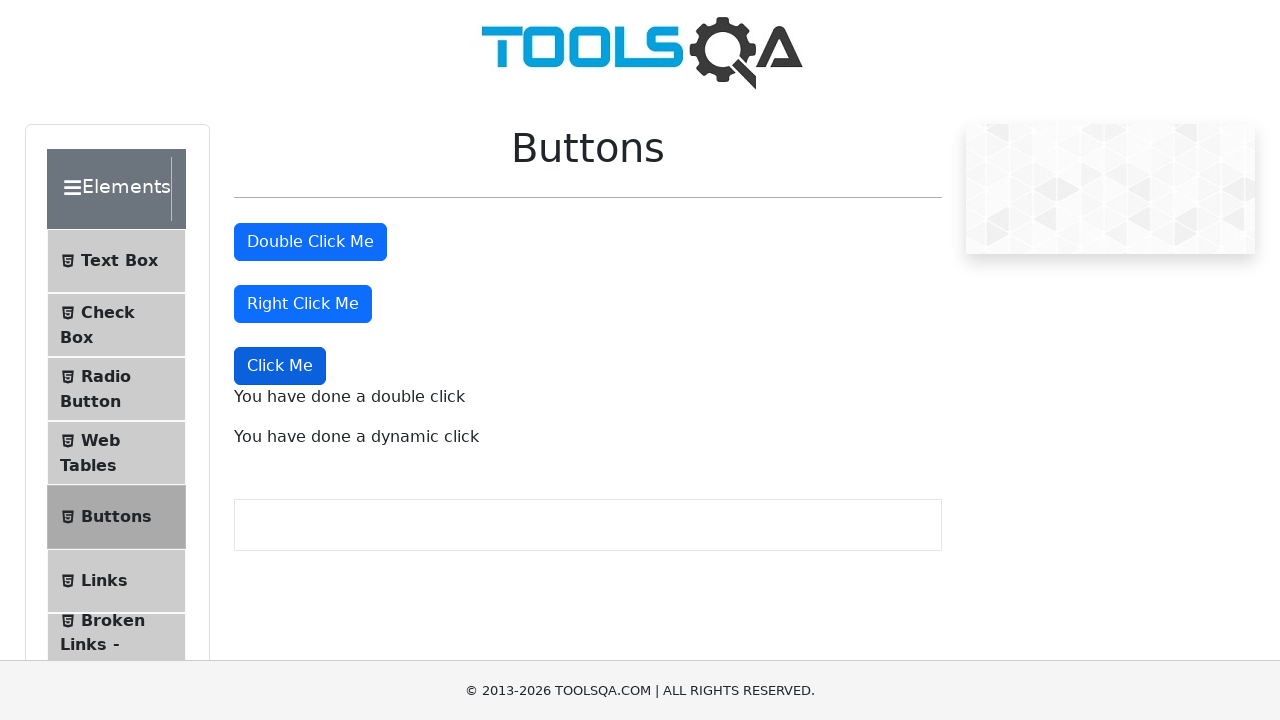

Double click message appeared
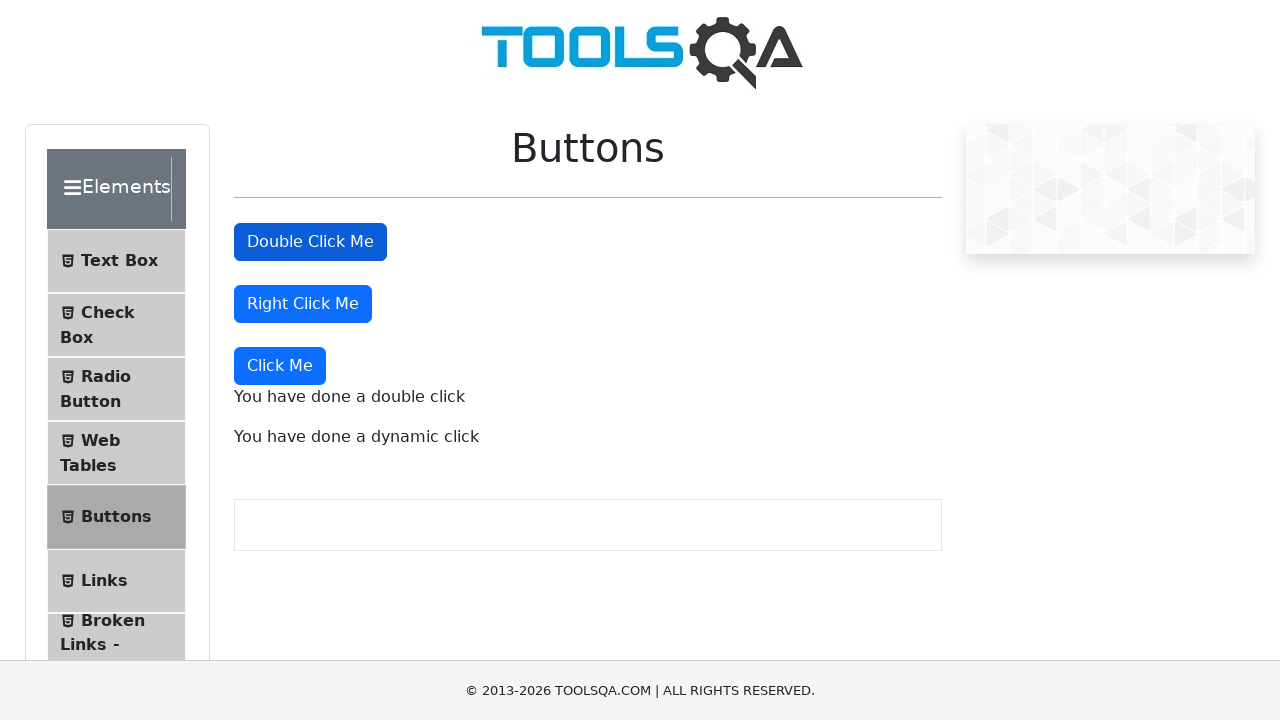

Performed right click on 'Right Click Me' button at (303, 304) on #rightClickBtn
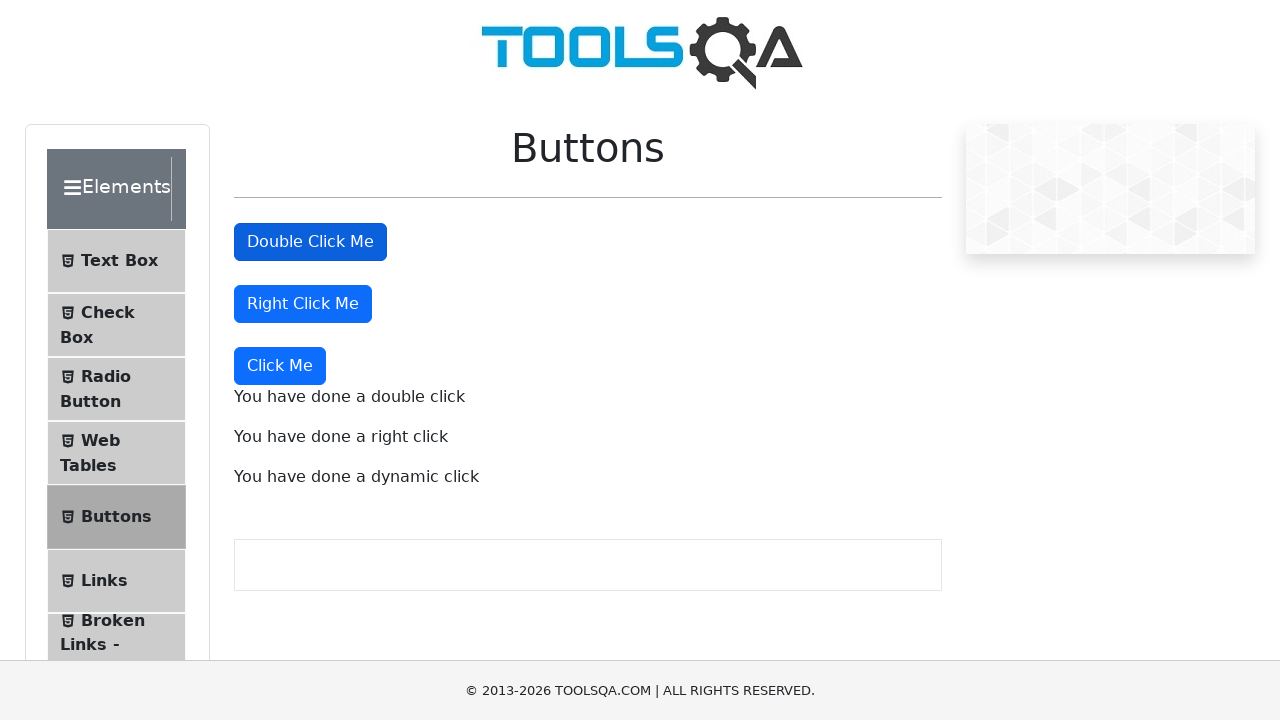

Right click message appeared
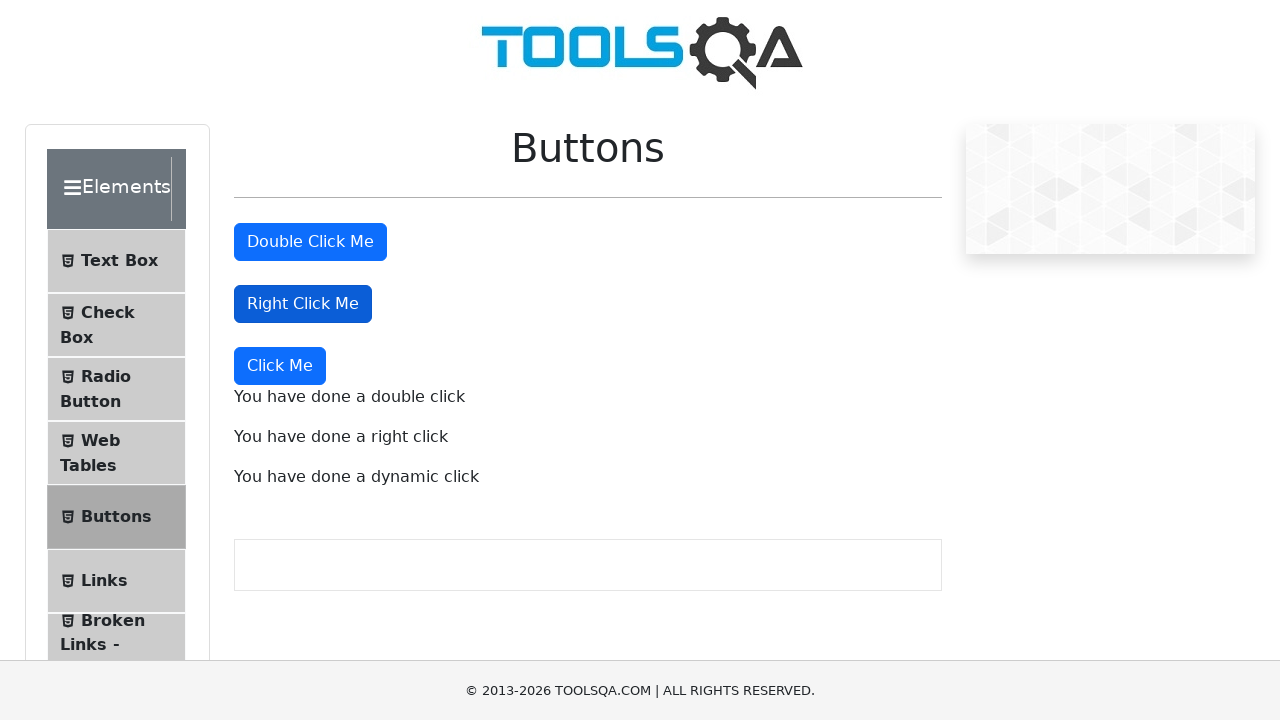

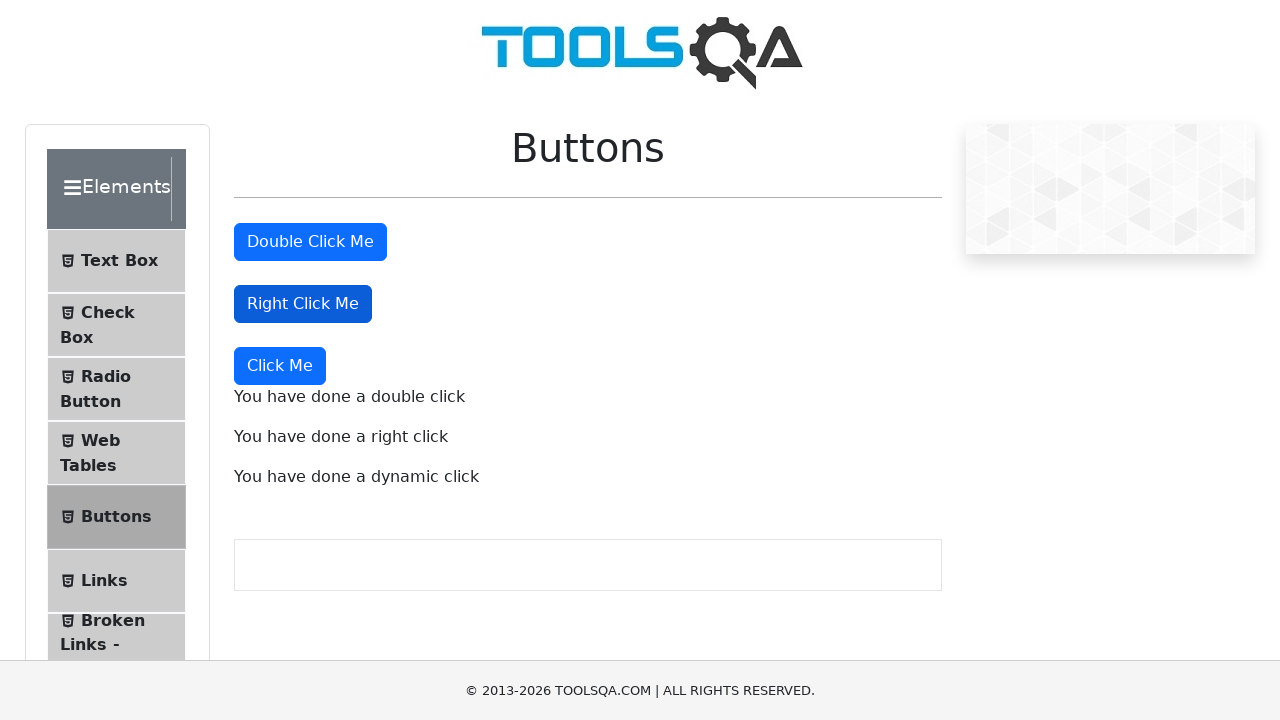